Tests React Semantic UI searchable dropdown by selecting a country from the dropdown

Starting URL: https://react.semantic-ui.com/maximize/dropdown-example-search-selection/

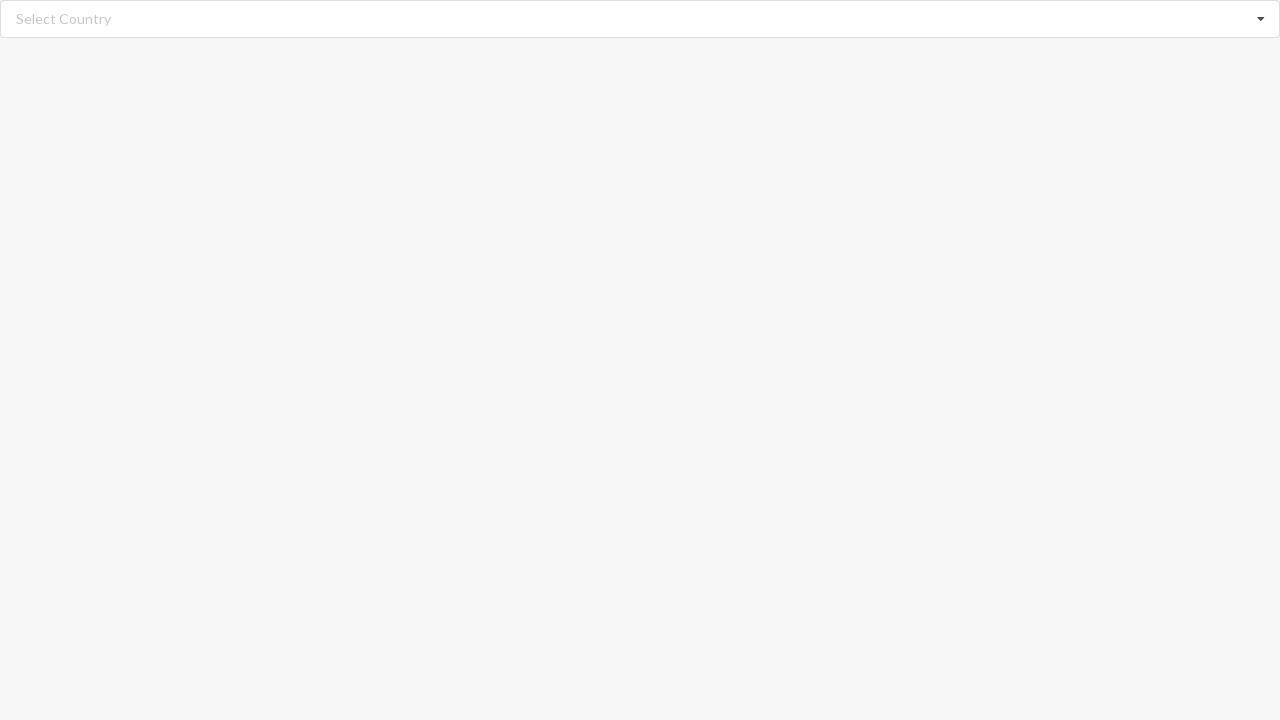

Clicked dropdown to open menu at (640, 19) on div.dropdown
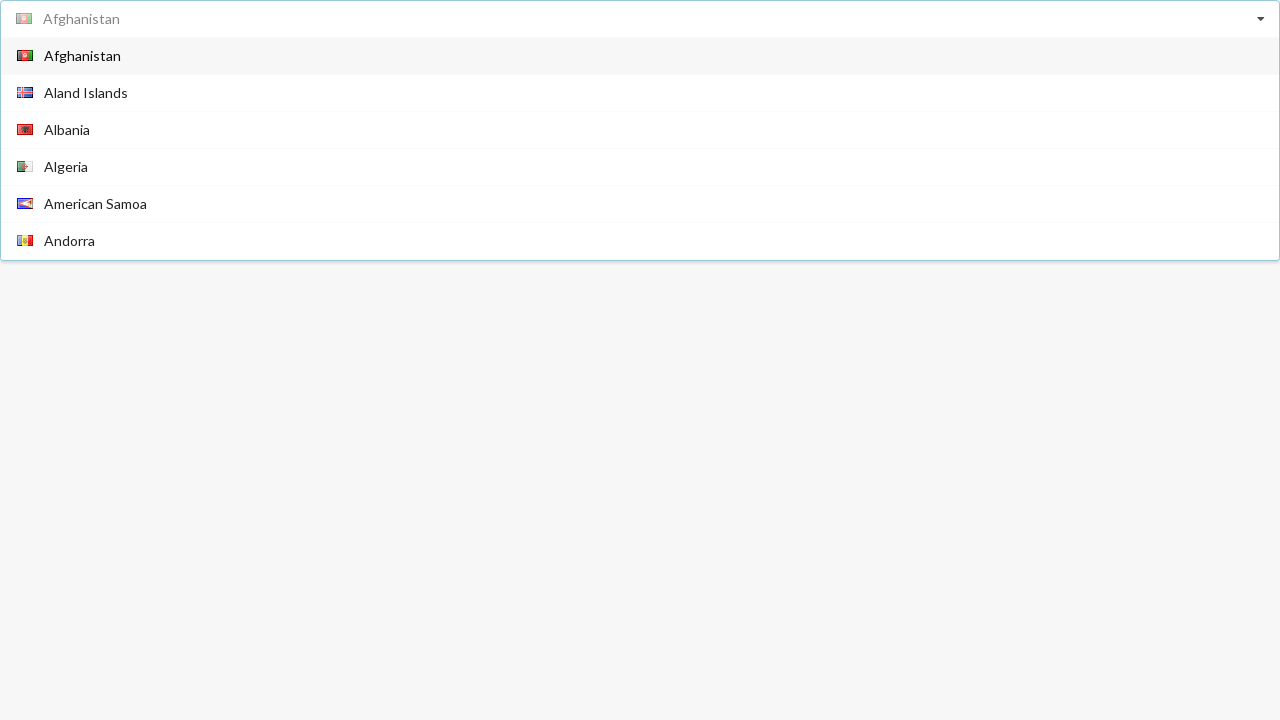

Dropdown menu appeared with country options
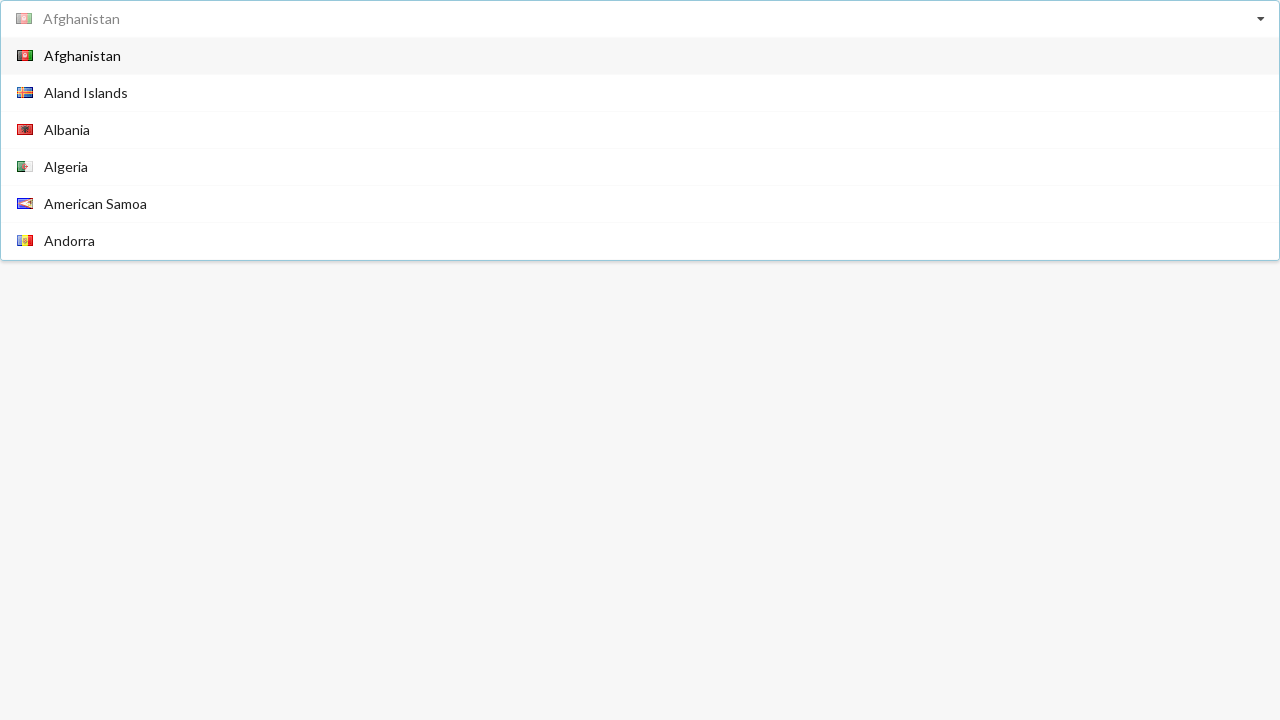

Selected Algeria from dropdown menu at (66, 166) on div.menu span.text:has-text('Algeria')
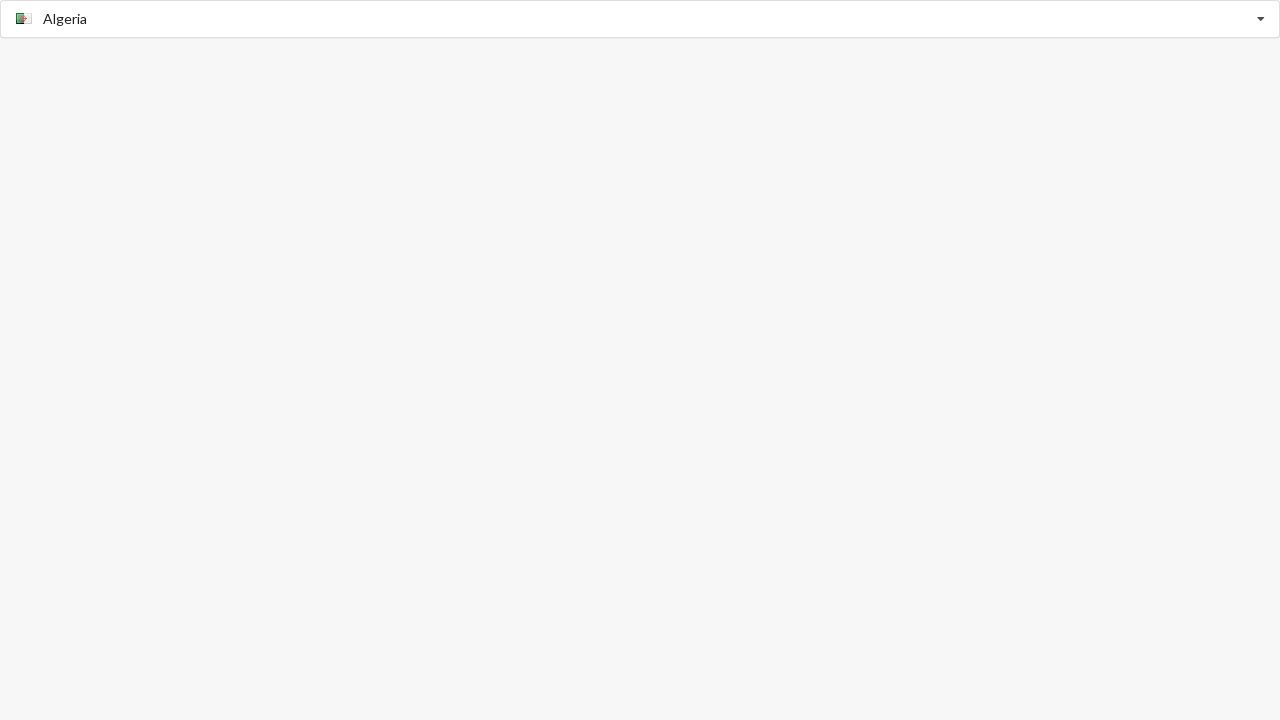

Verified that Algeria was selected in the dropdown
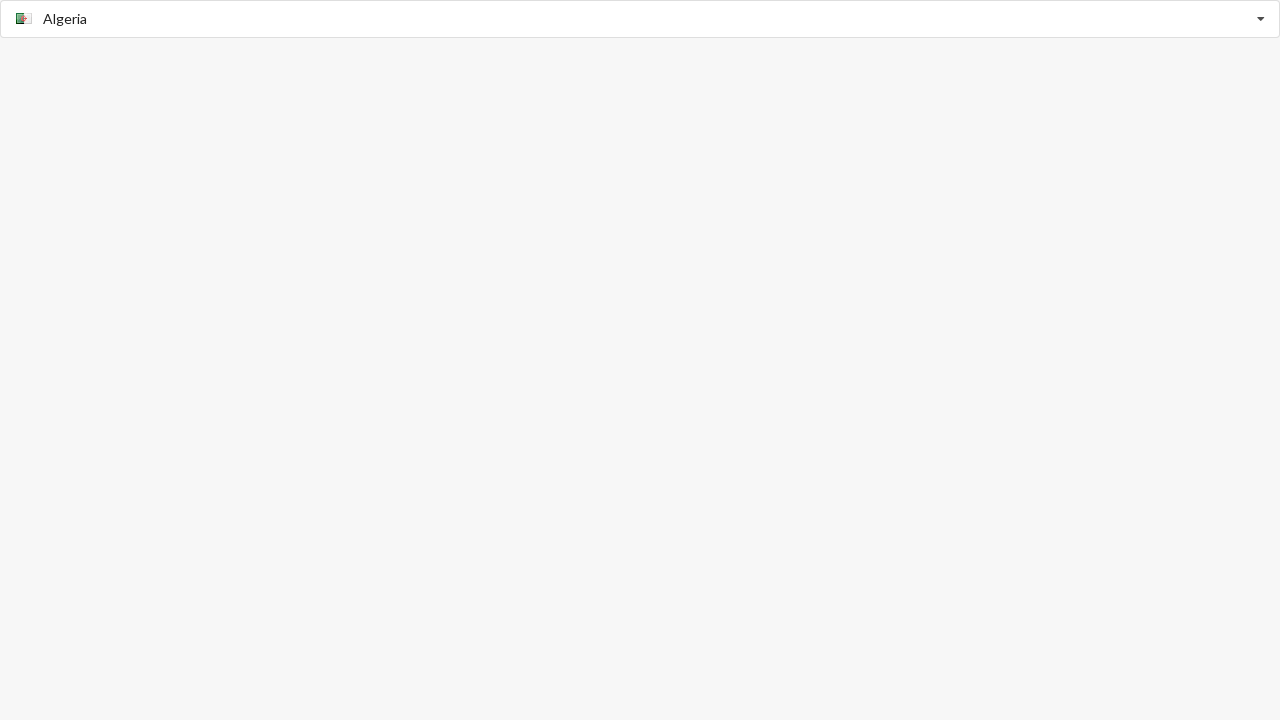

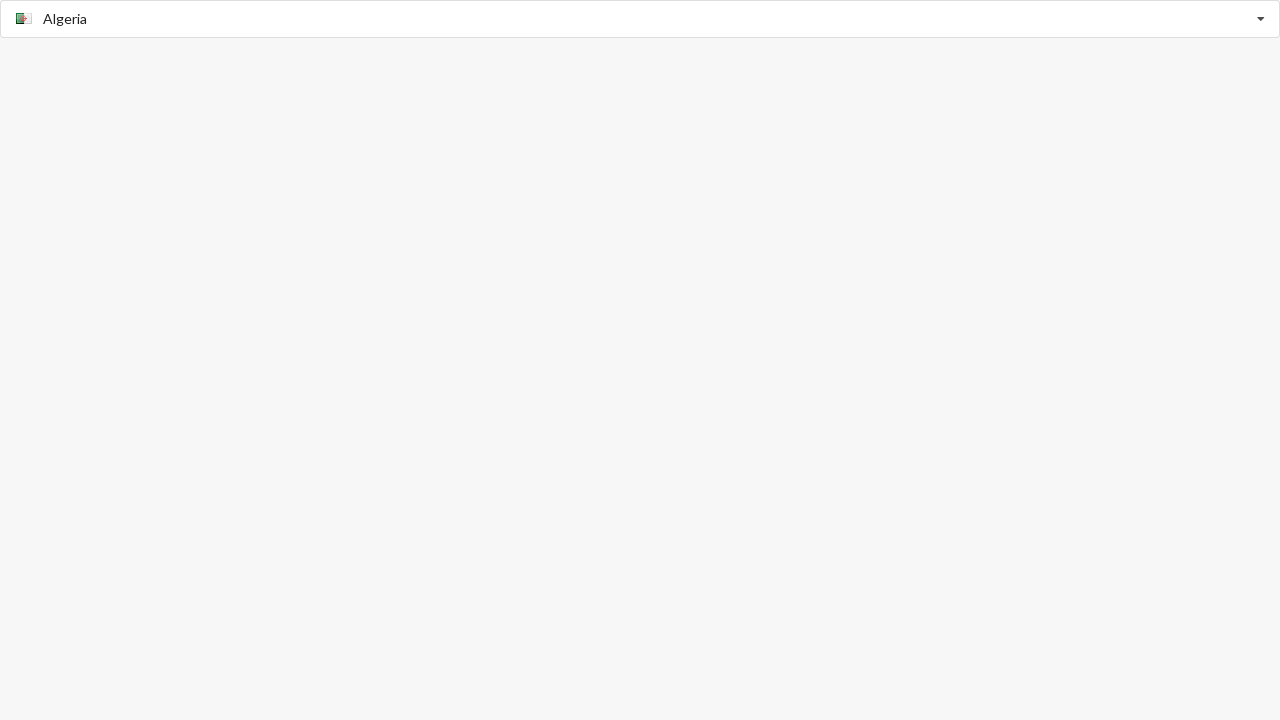